Tests switching into an iframe using frame ID and entering text into an input field inside the frame

Starting URL: https://demo.automationtesting.in/Frames.html

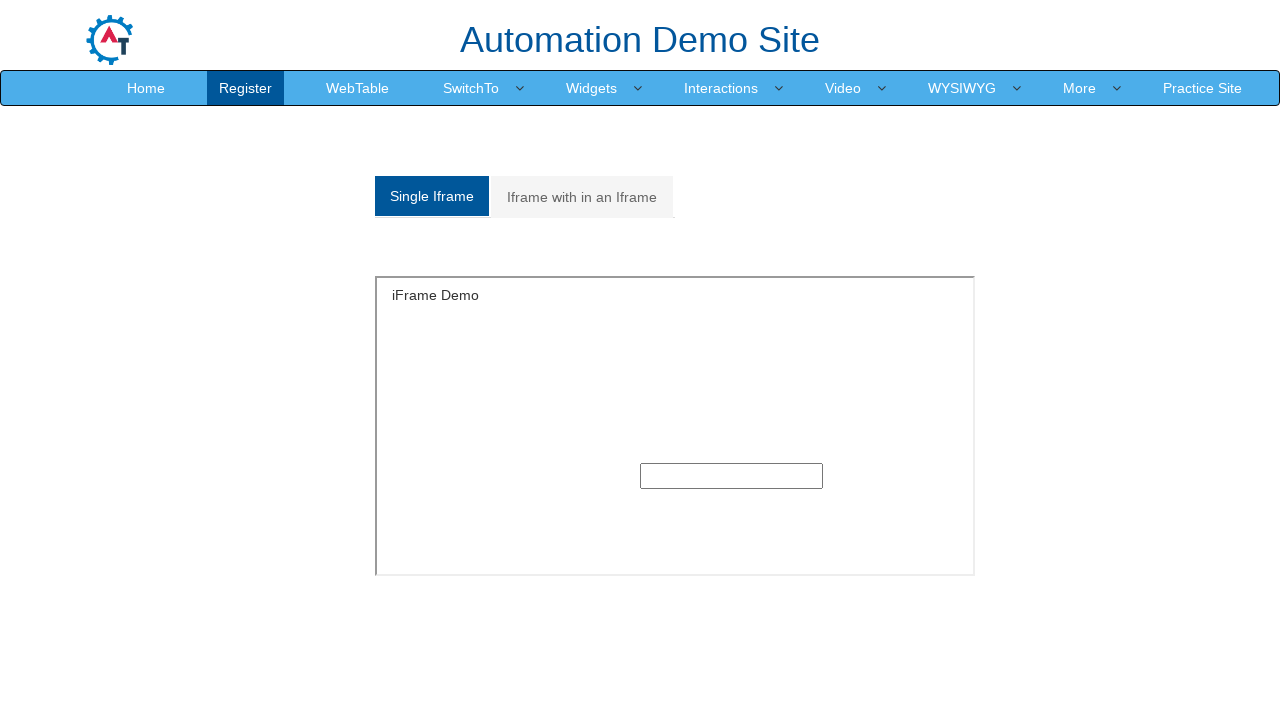

Located iframe with ID 'singleframe'
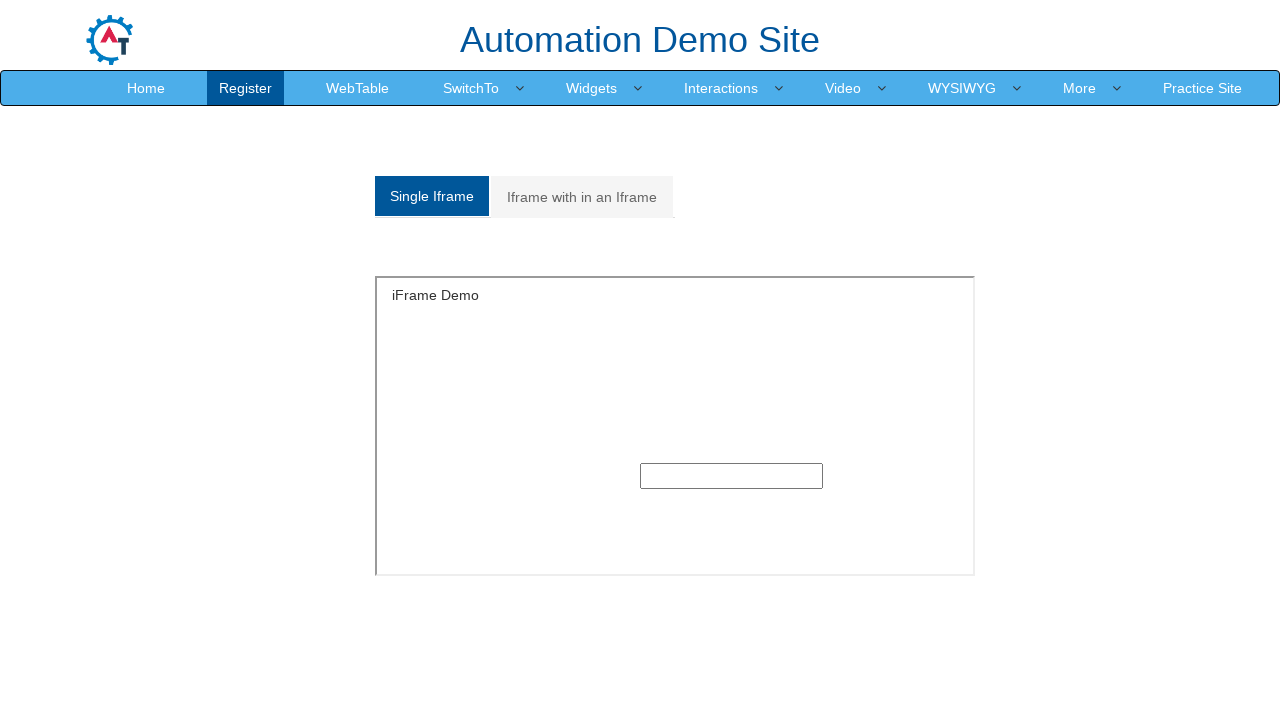

Filled input field inside iframe with 'John' on #singleframe >> internal:control=enter-frame >> input
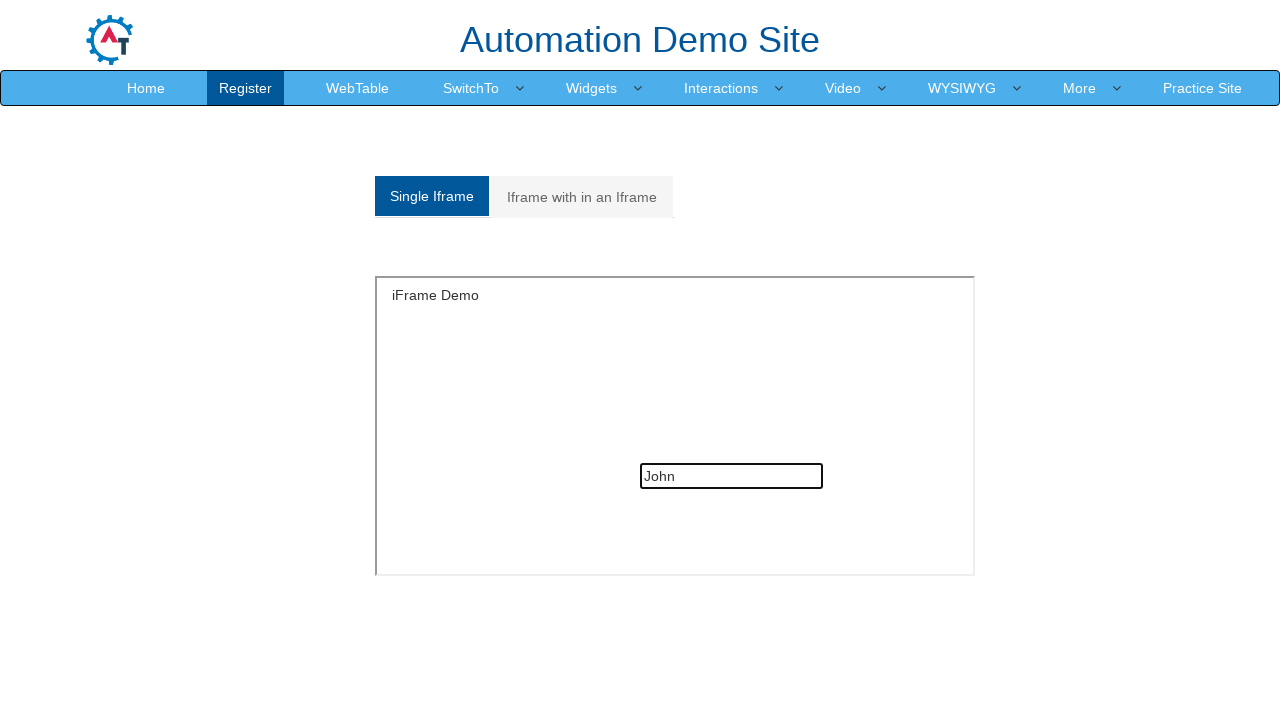

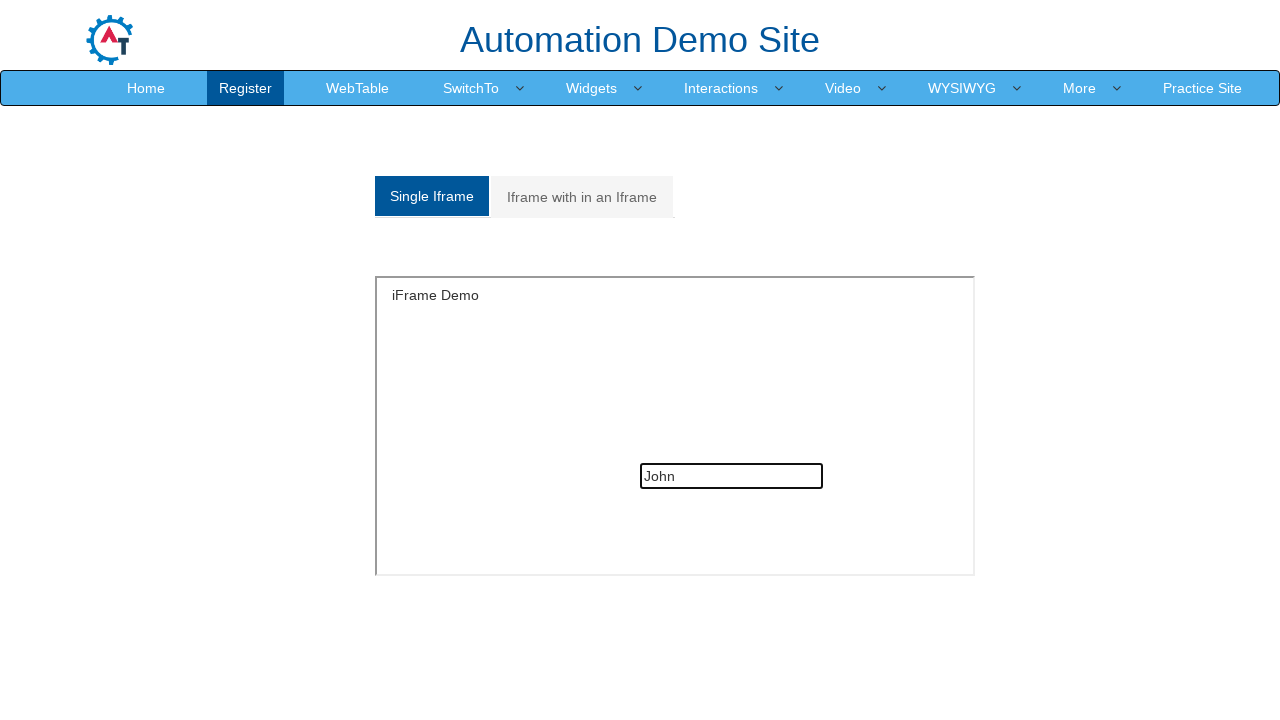